Tests modal dialog functionality by clicking a button to open a modal and verifying the close button is displayed

Starting URL: https://otus.home.kartushin.su/training.html

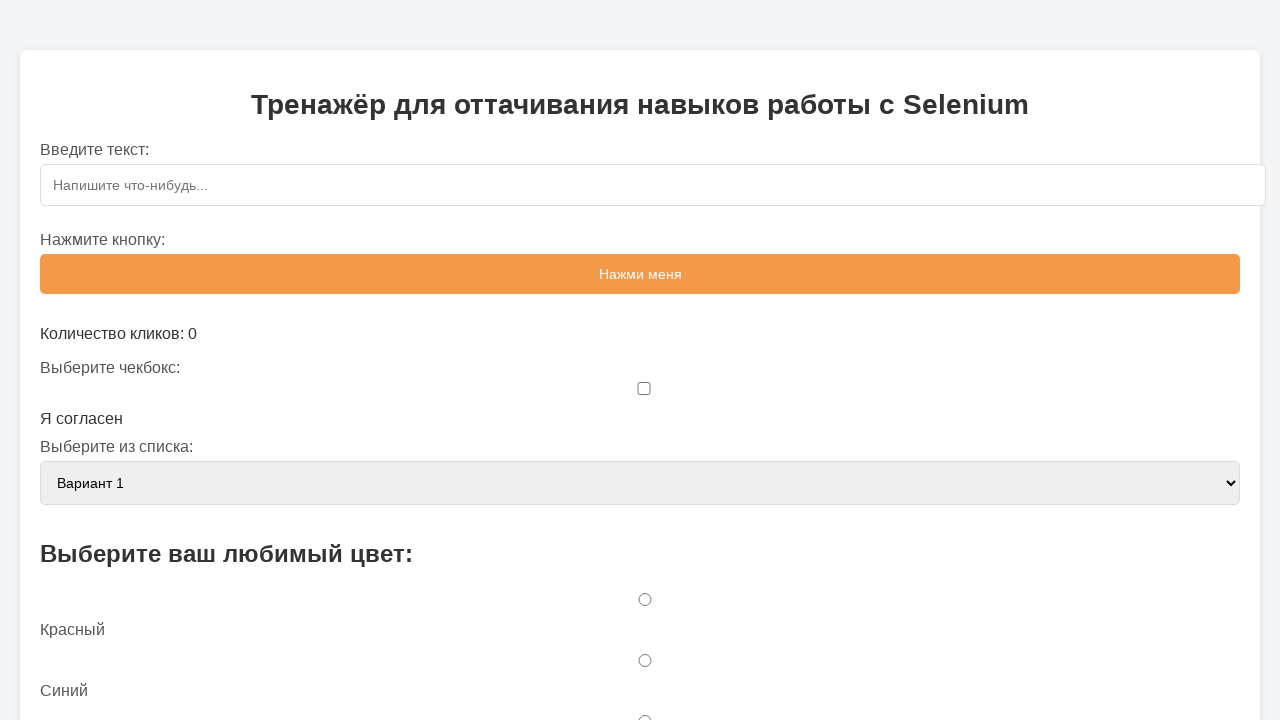

Clicked button to open modal dialog at (640, 360) on #openModalBtn
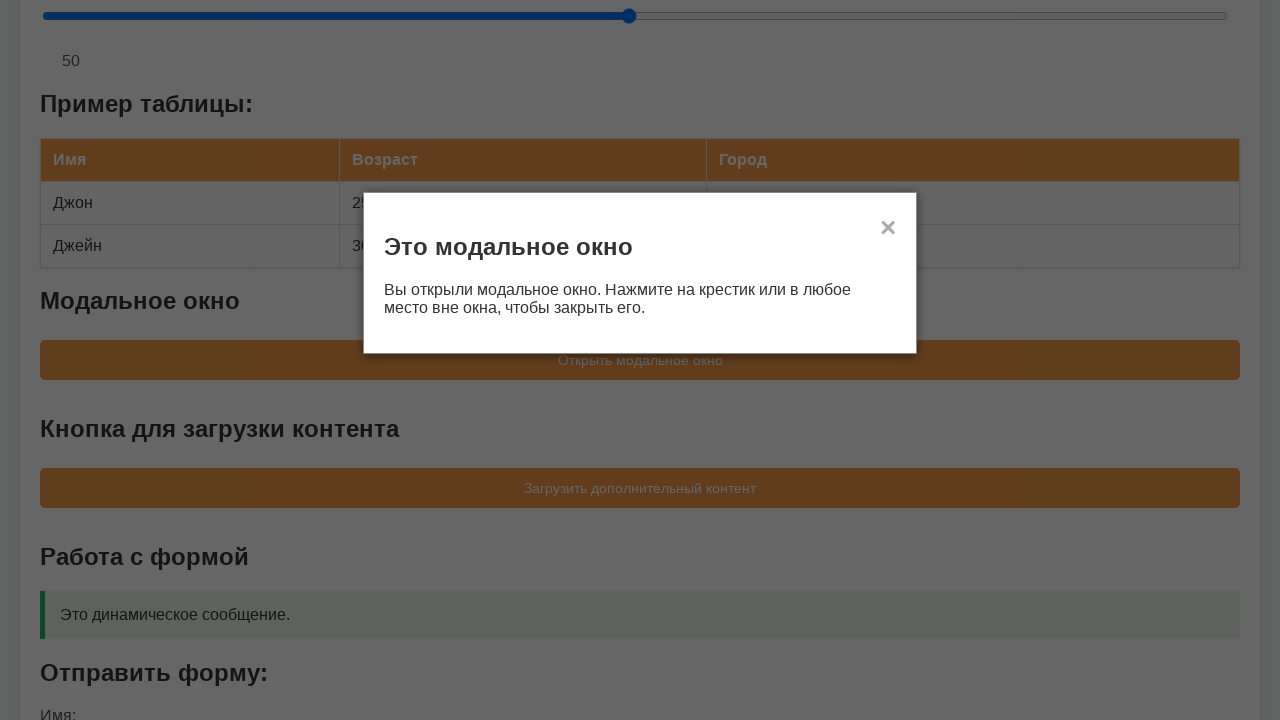

Modal close button became visible
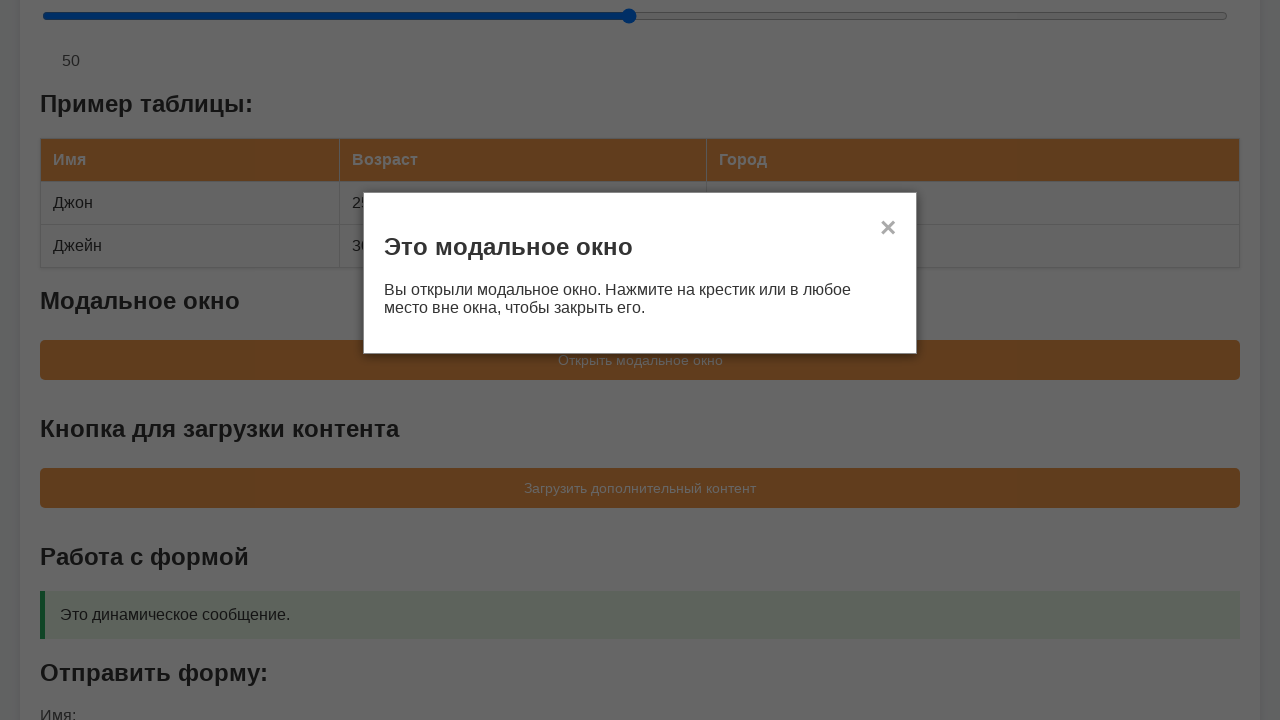

Verified close button is displayed in modal
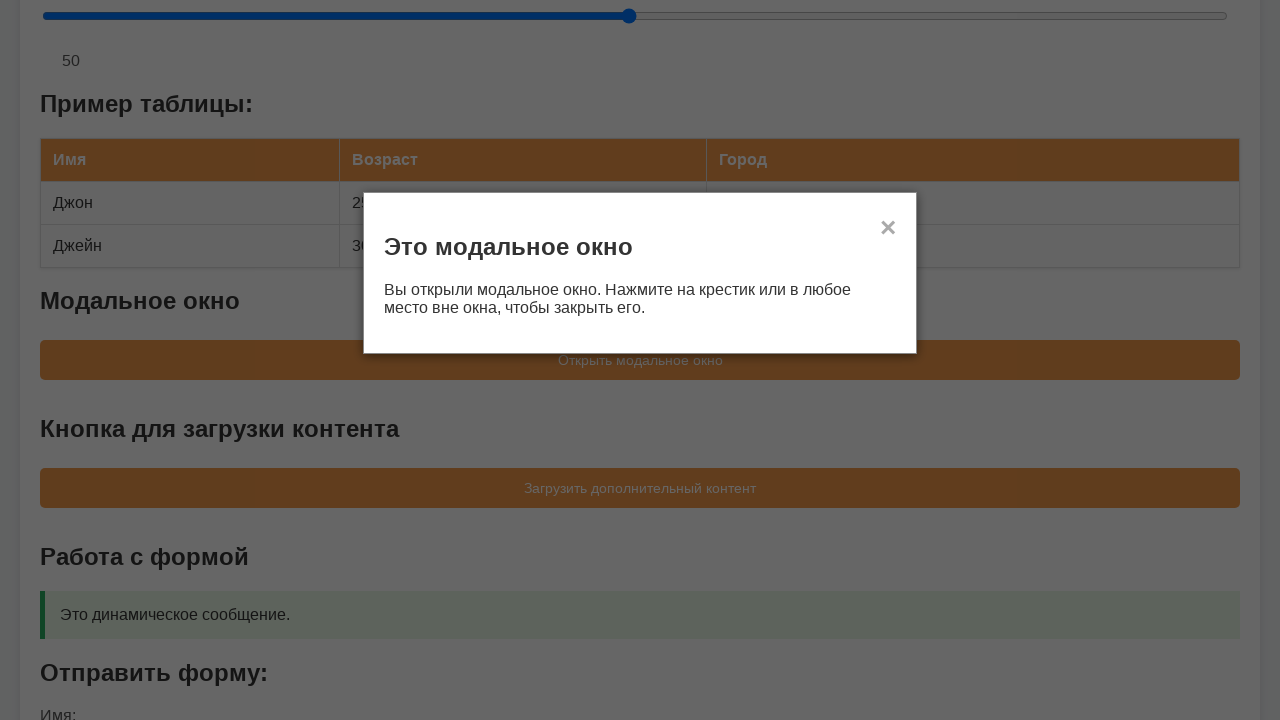

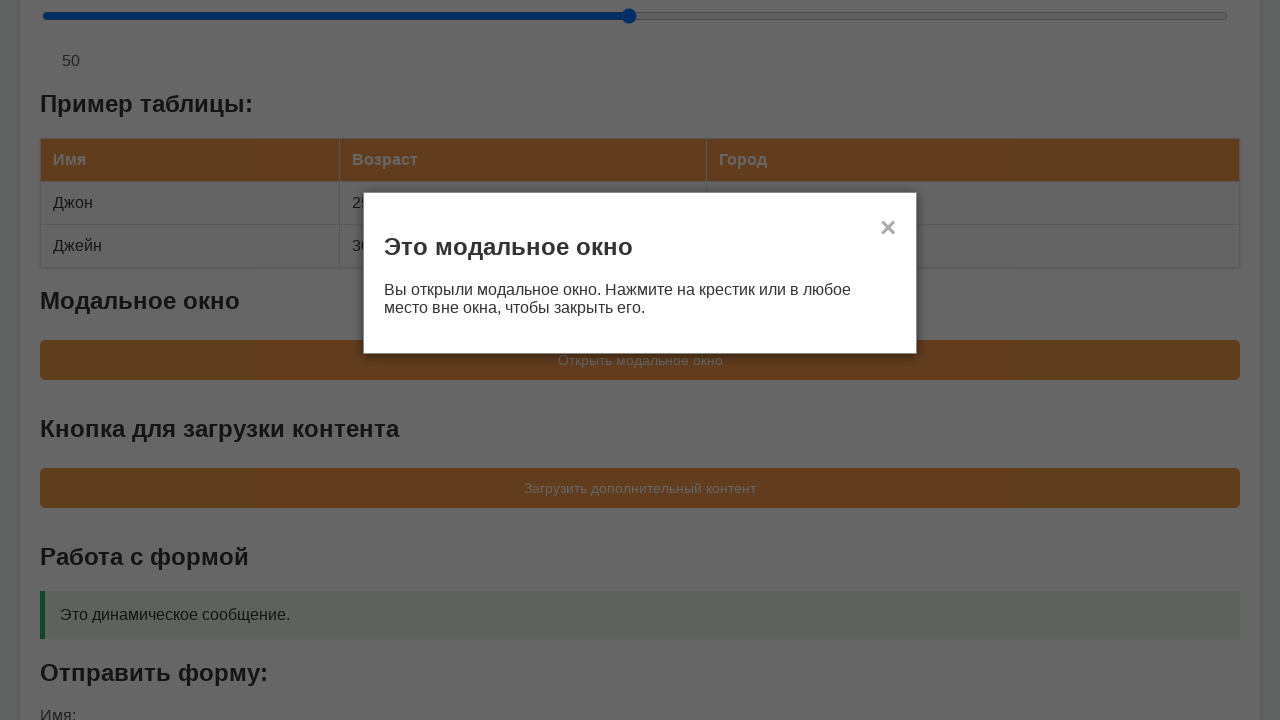